Tests checkbox interactions by toggling the state of two checkboxes on the page

Starting URL: http://the-internet.herokuapp.com/checkboxes

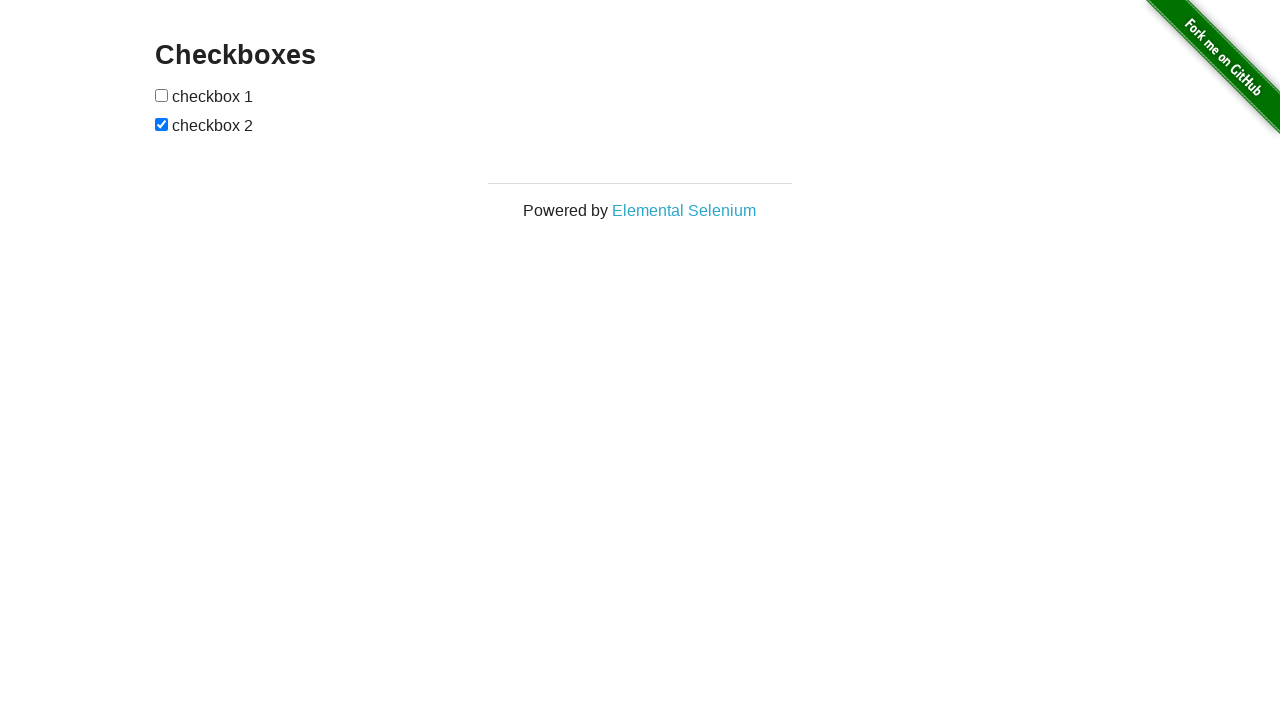

Located all checkboxes on the page
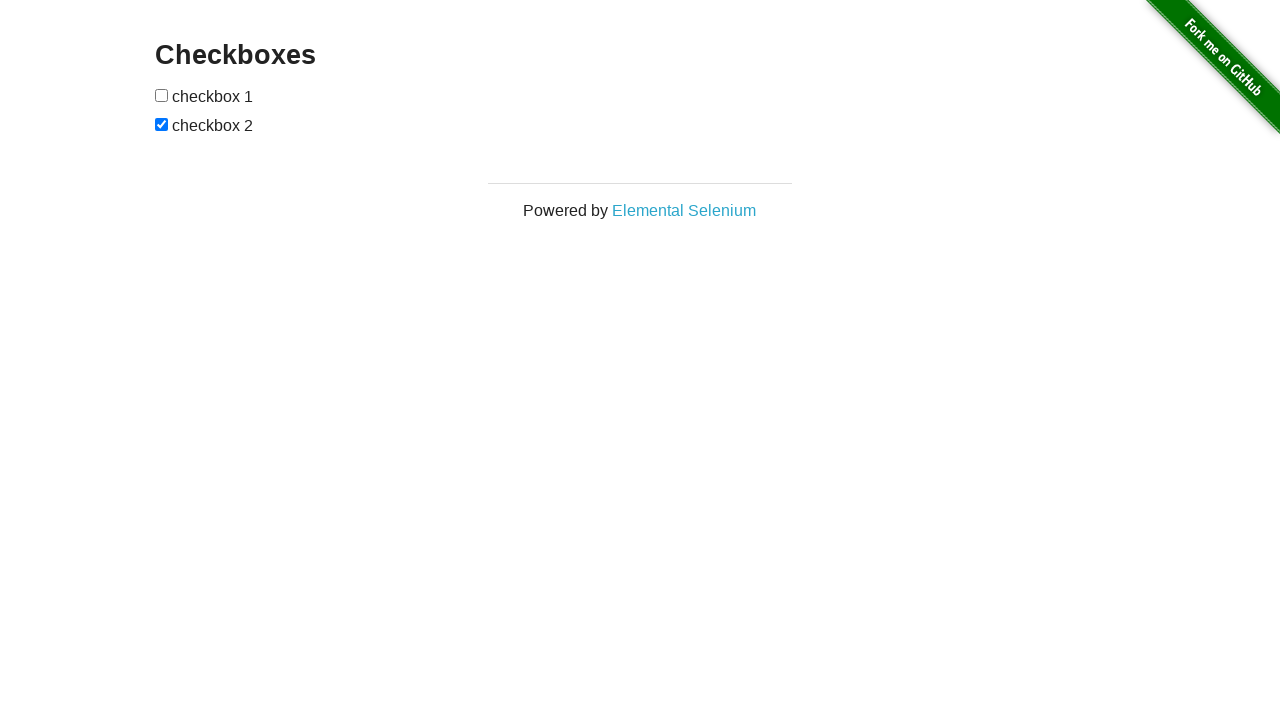

Clicked the first checkbox to toggle its state at (162, 95) on [type=checkbox] >> nth=0
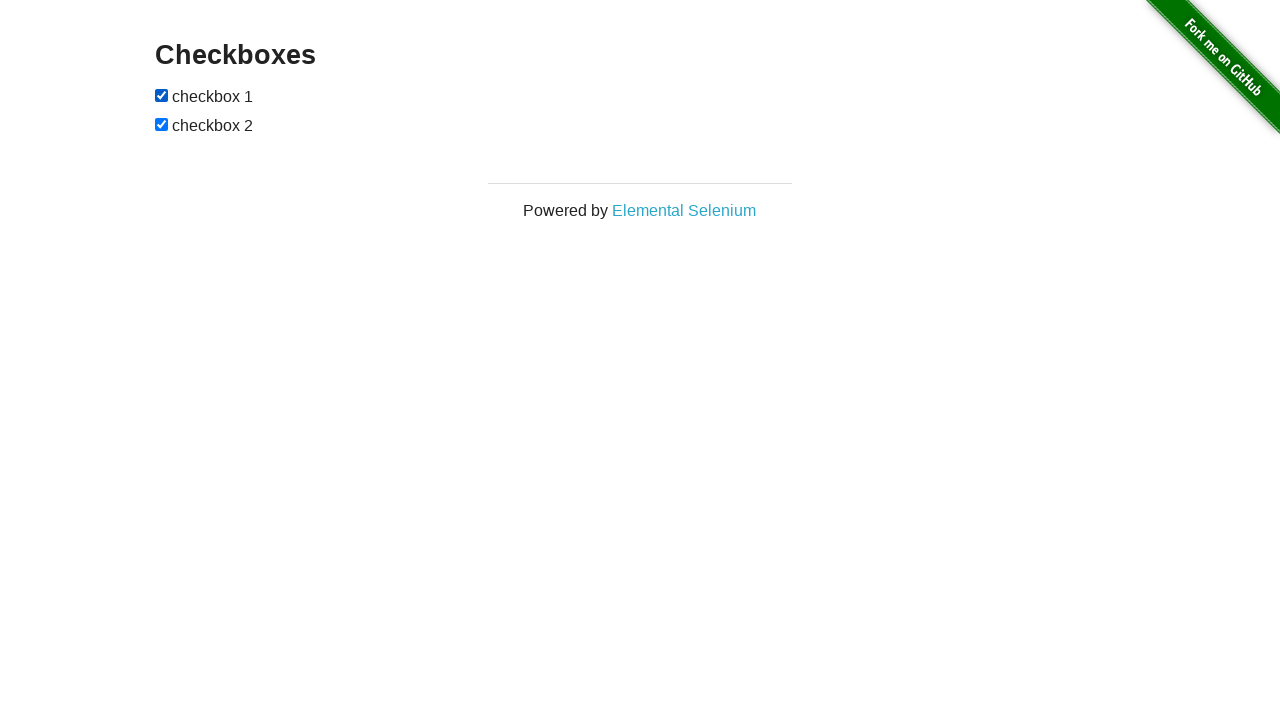

Clicked the second checkbox to toggle its state at (162, 124) on [type=checkbox] >> nth=1
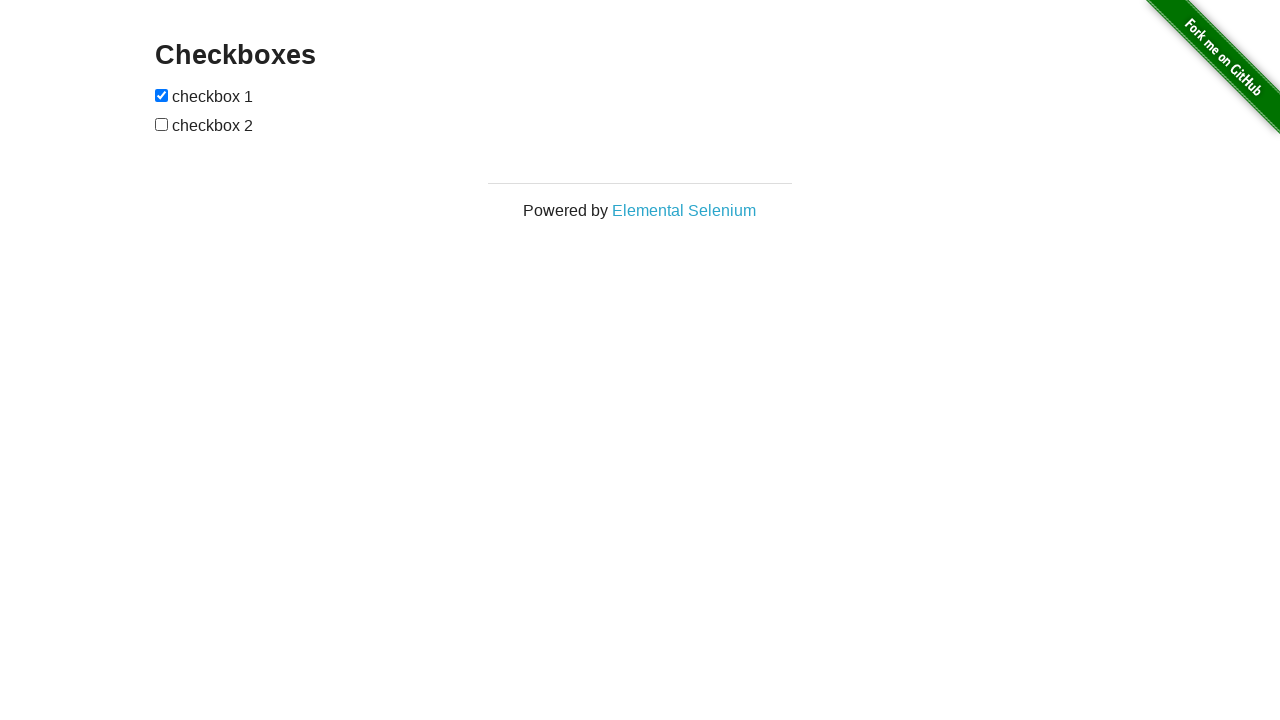

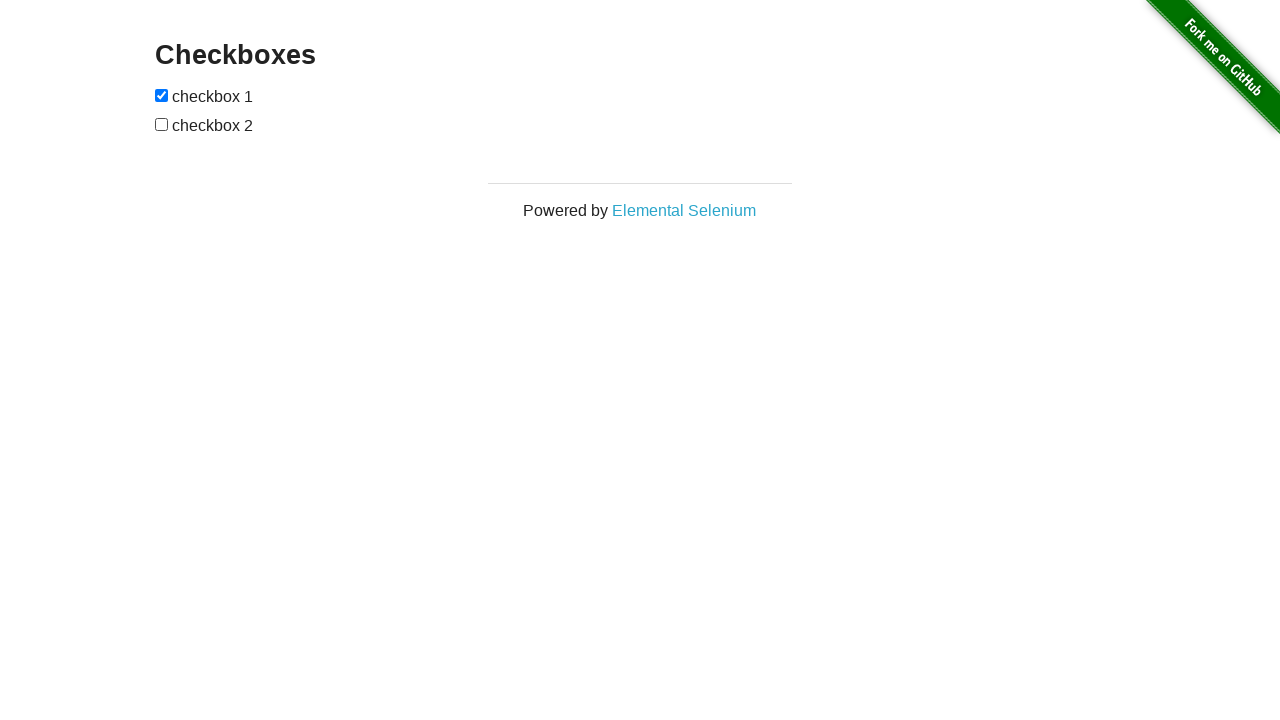